Tests right-click context menu functionality by performing a context click on a button, selecting the "Copy" option from the menu, and handling the resulting alert dialog.

Starting URL: http://swisnl.github.io/jQuery-contextMenu/demo.html

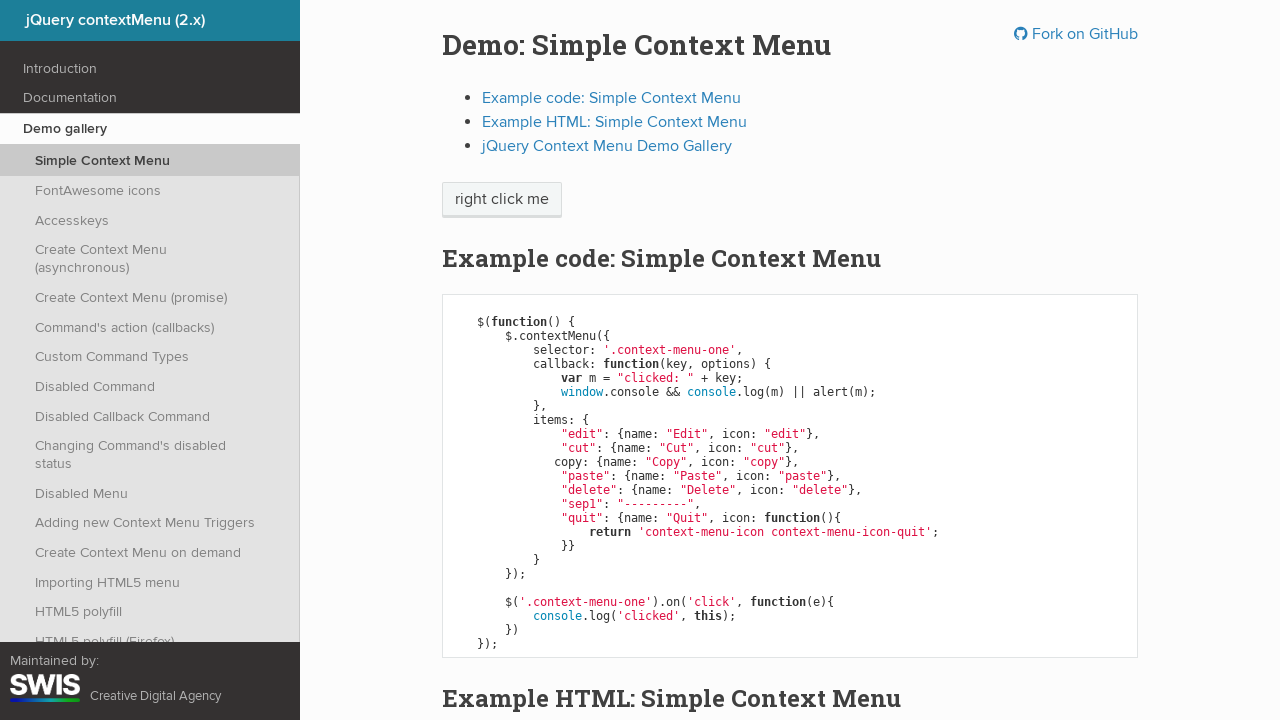

Right-clicked on 'right click me' button to open context menu at (502, 200) on xpath=//span[contains(text(),'right click me')]
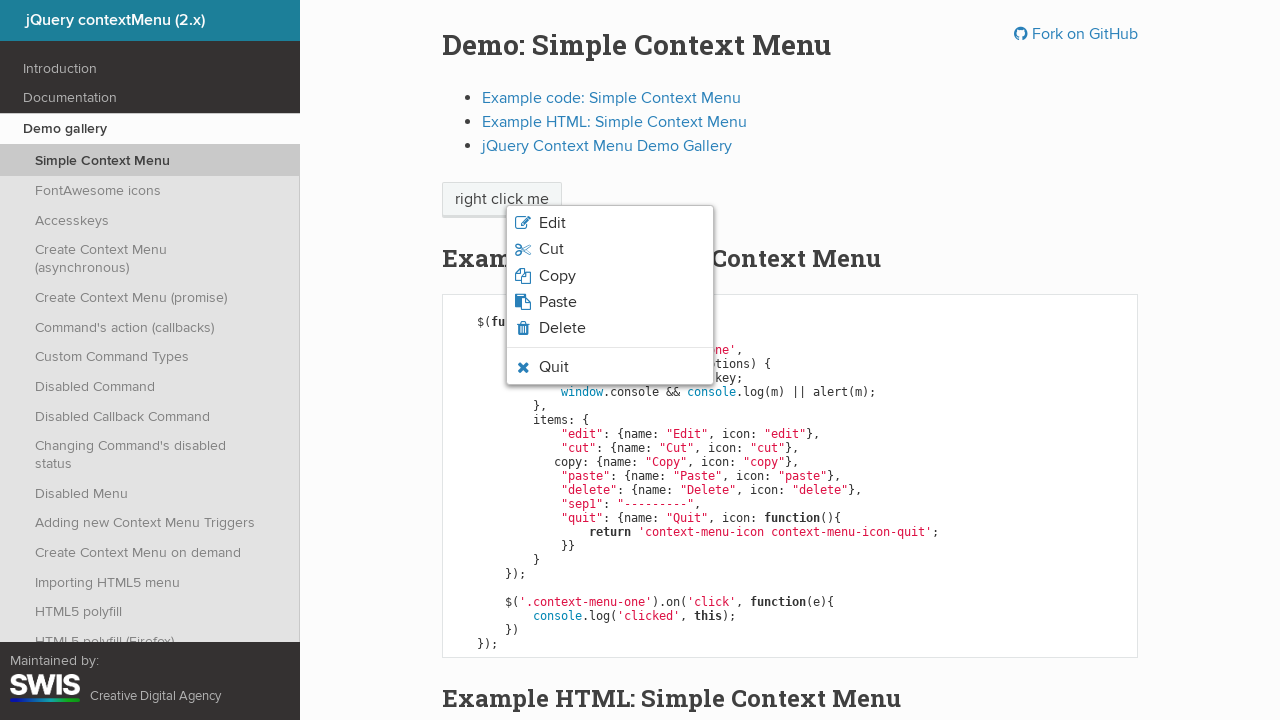

Clicked on the Copy option from the context menu at (557, 276) on xpath=//body/ul[1]/li[3]/span[1]
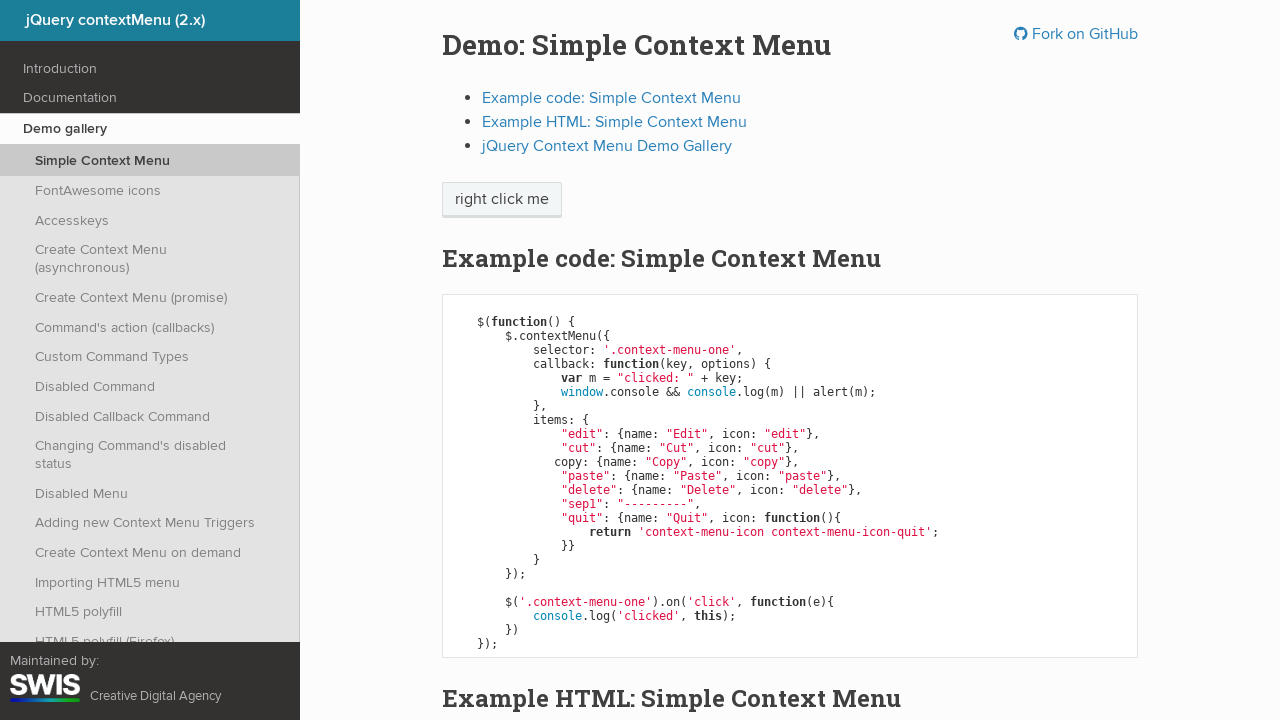

Set up dialog handler to automatically accept alerts
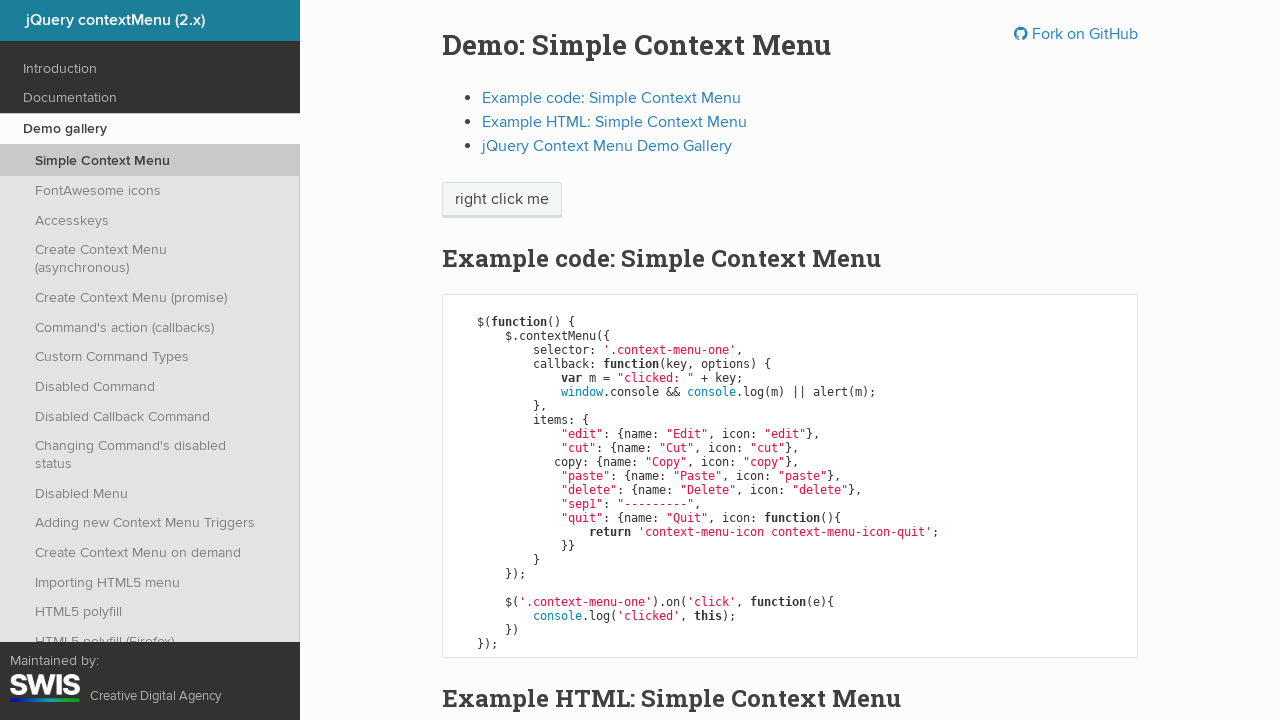

Waited for alert dialog to appear and be handled
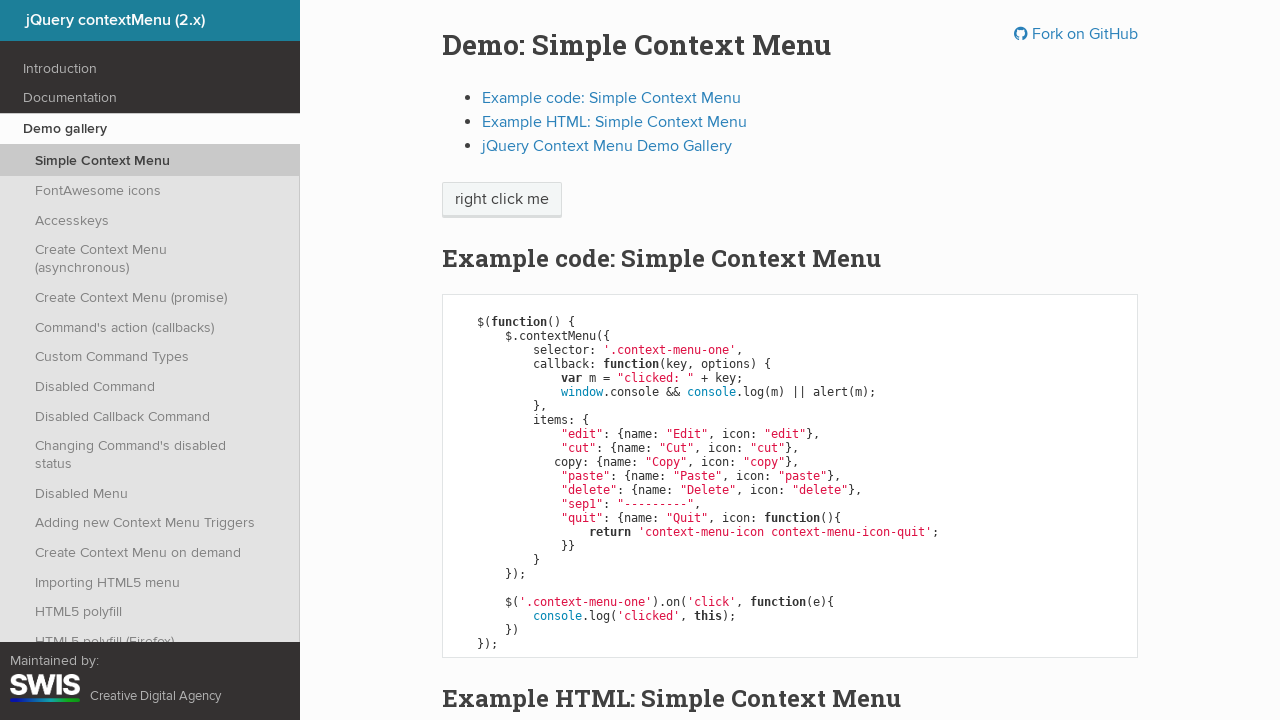

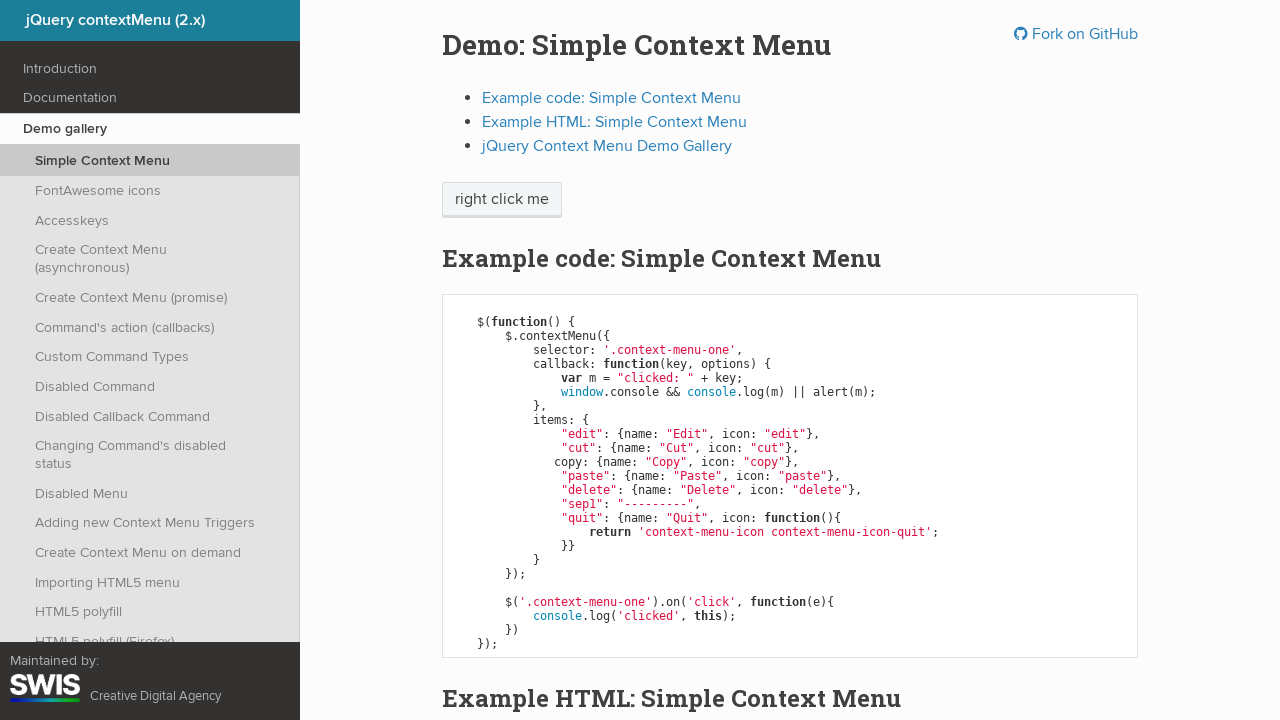